Tests page scrolling functionality by repeatedly scrolling to the bottom of the page and back to the top on the Dcard forum homepage.

Starting URL: https://www.dcard.tw/f

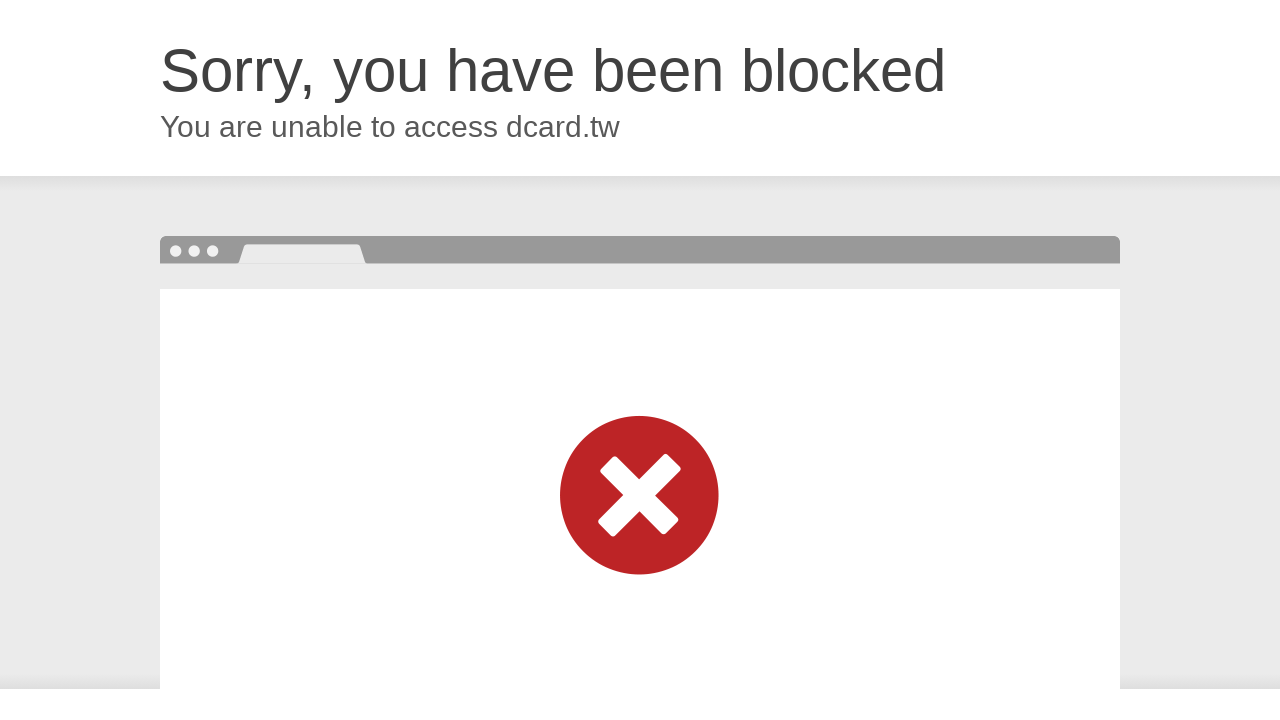

Waited for page to load with networkidle state on Dcard forum homepage
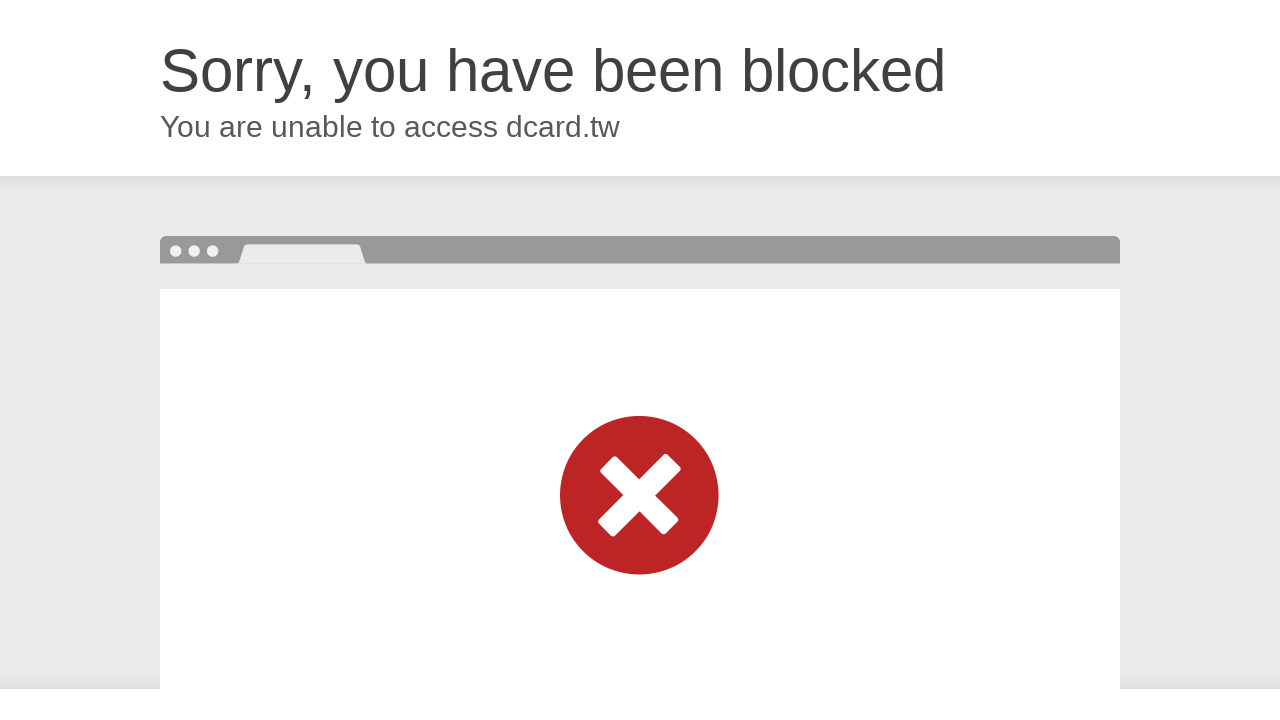

Scrolled page down to bottom
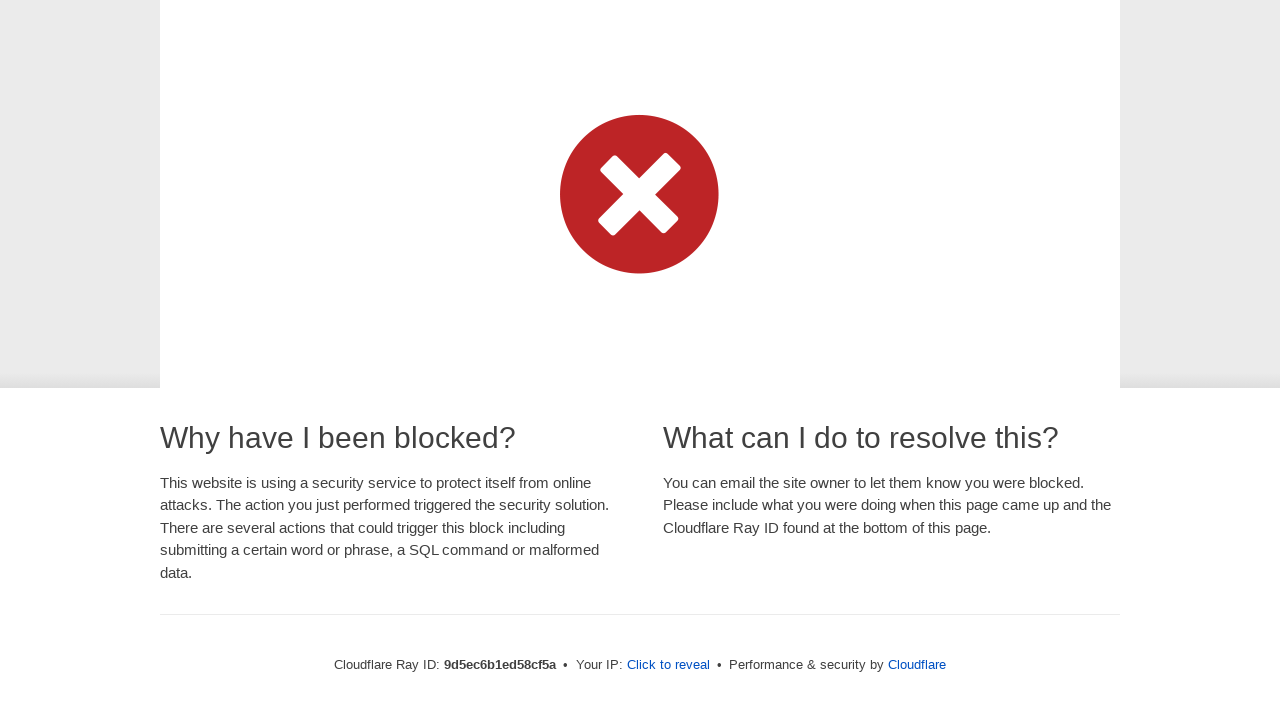

Waited 2 seconds after scrolling down
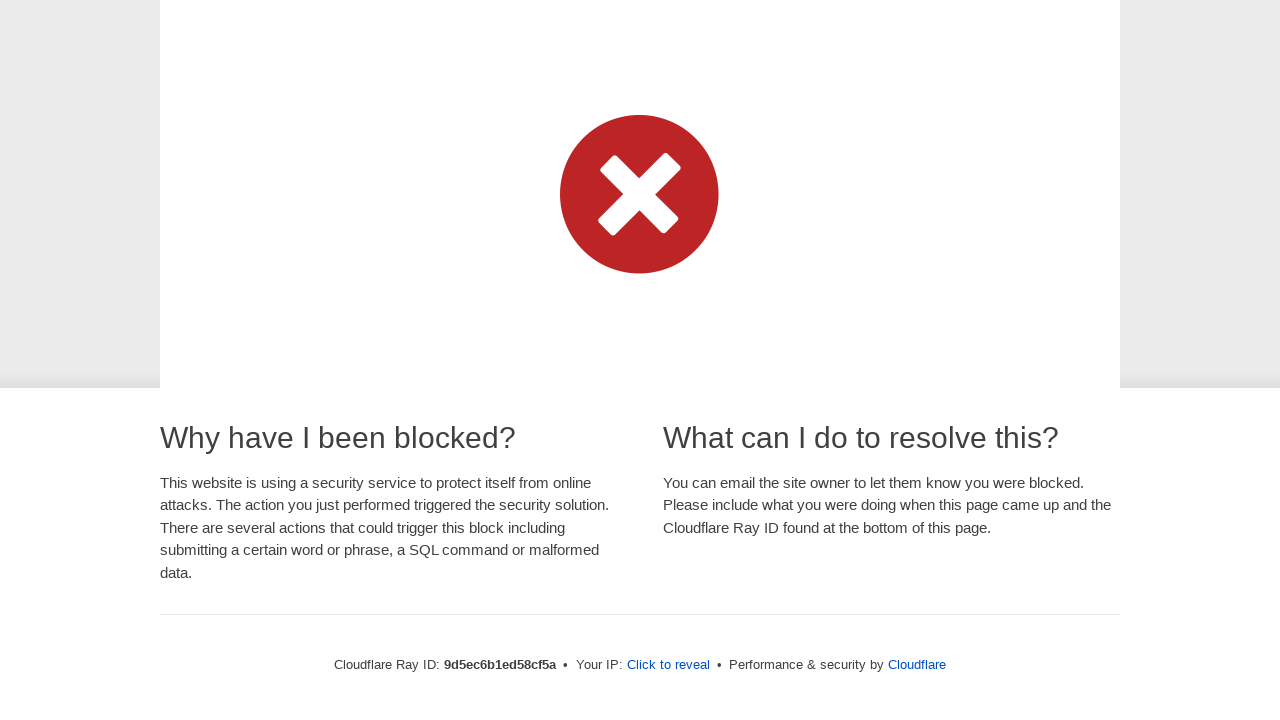

Scrolled page back to top
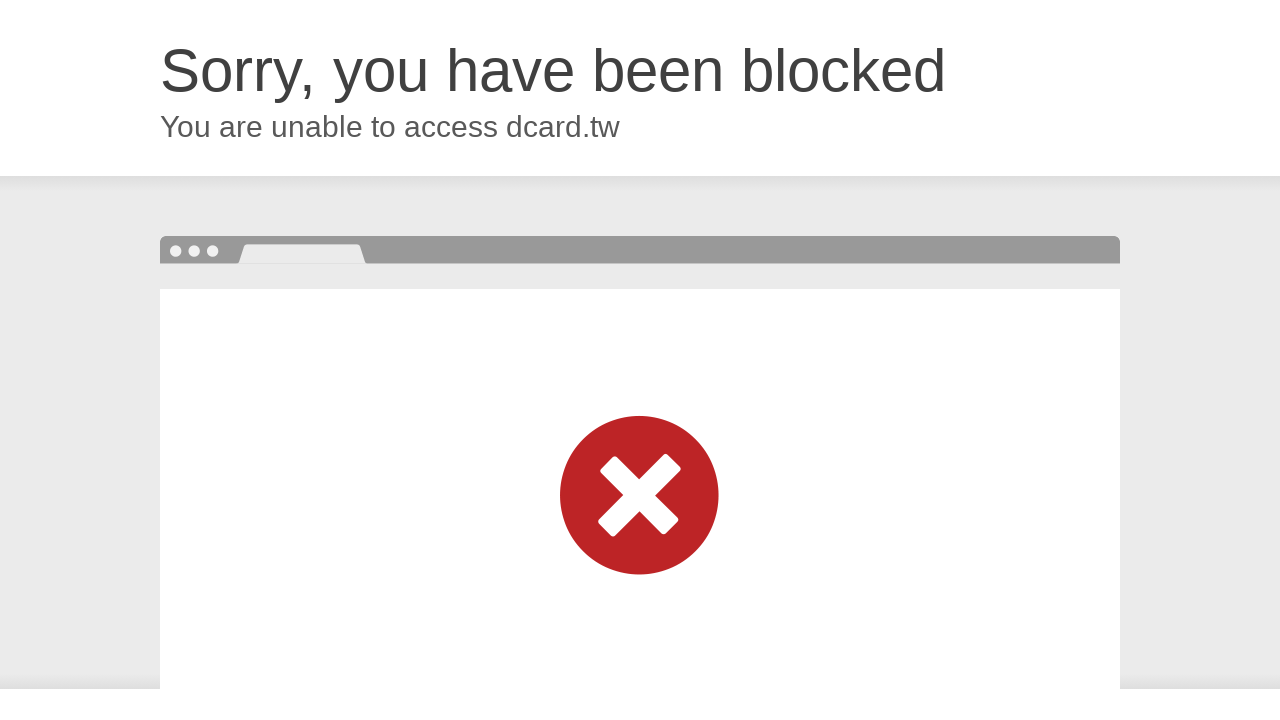

Waited 2 seconds after scrolling to top
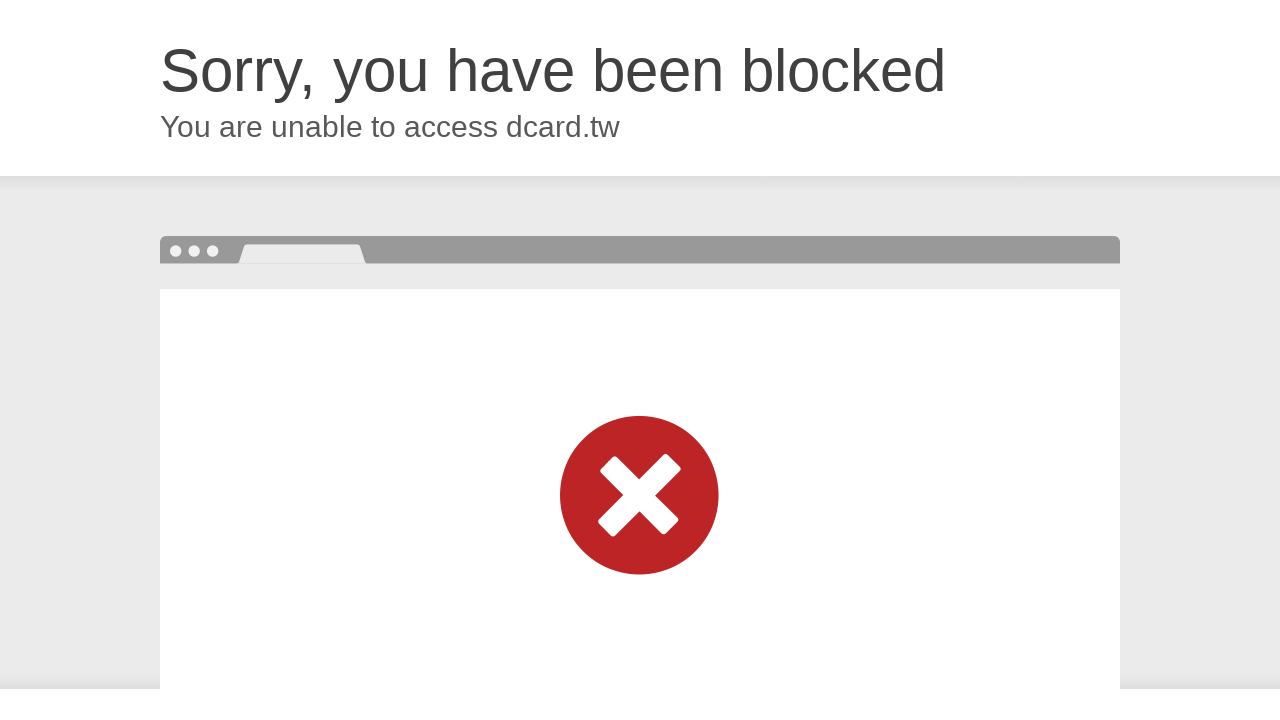

Scrolled page down to bottom again
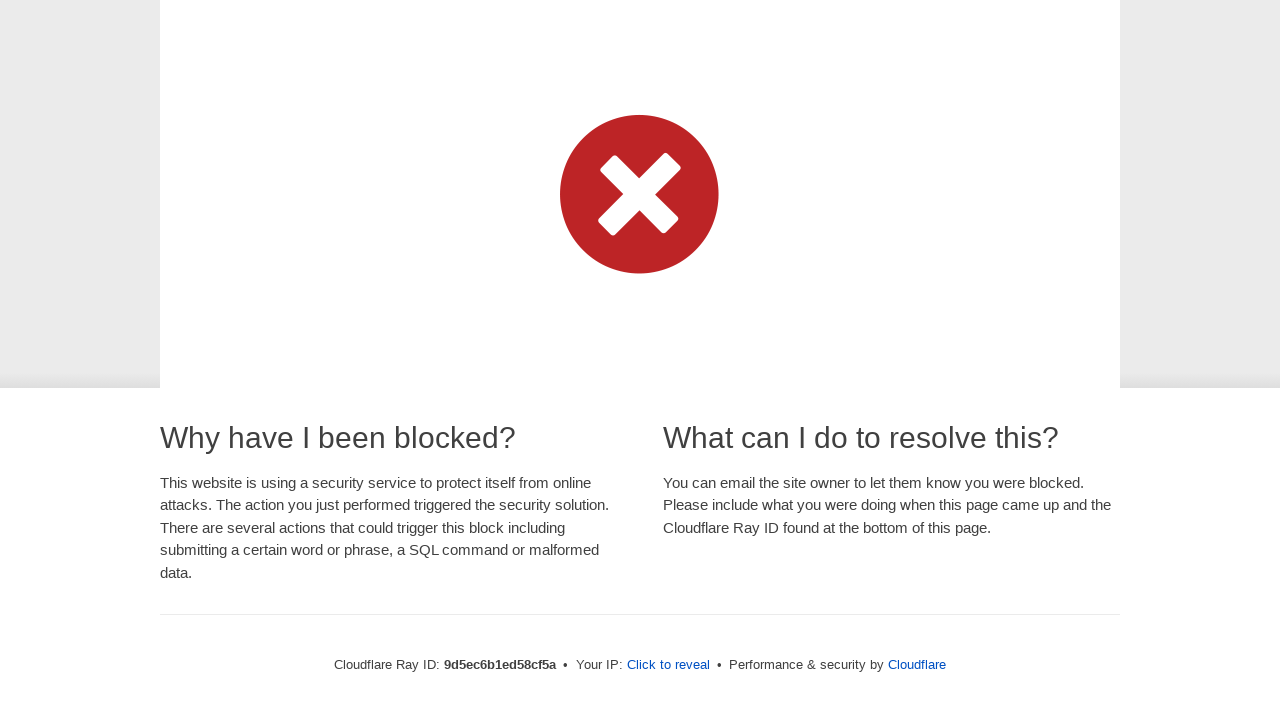

Waited 2 seconds after scrolling down
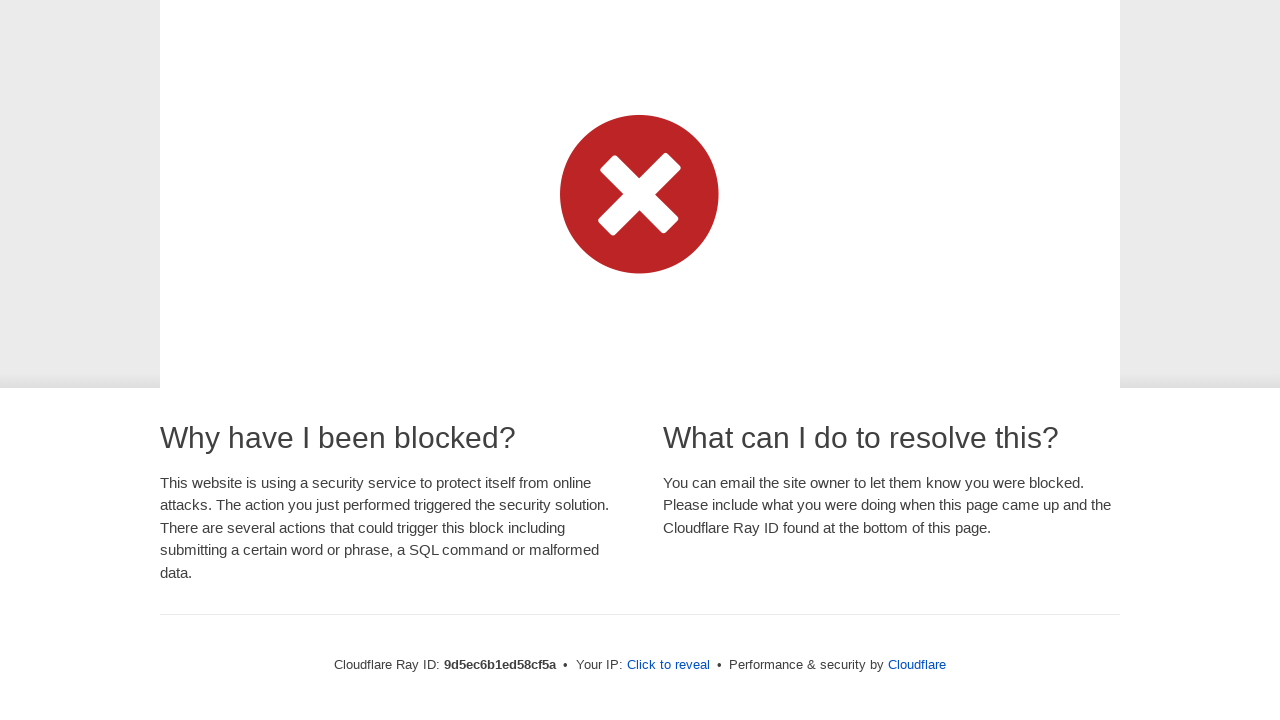

Scrolled page back to top again
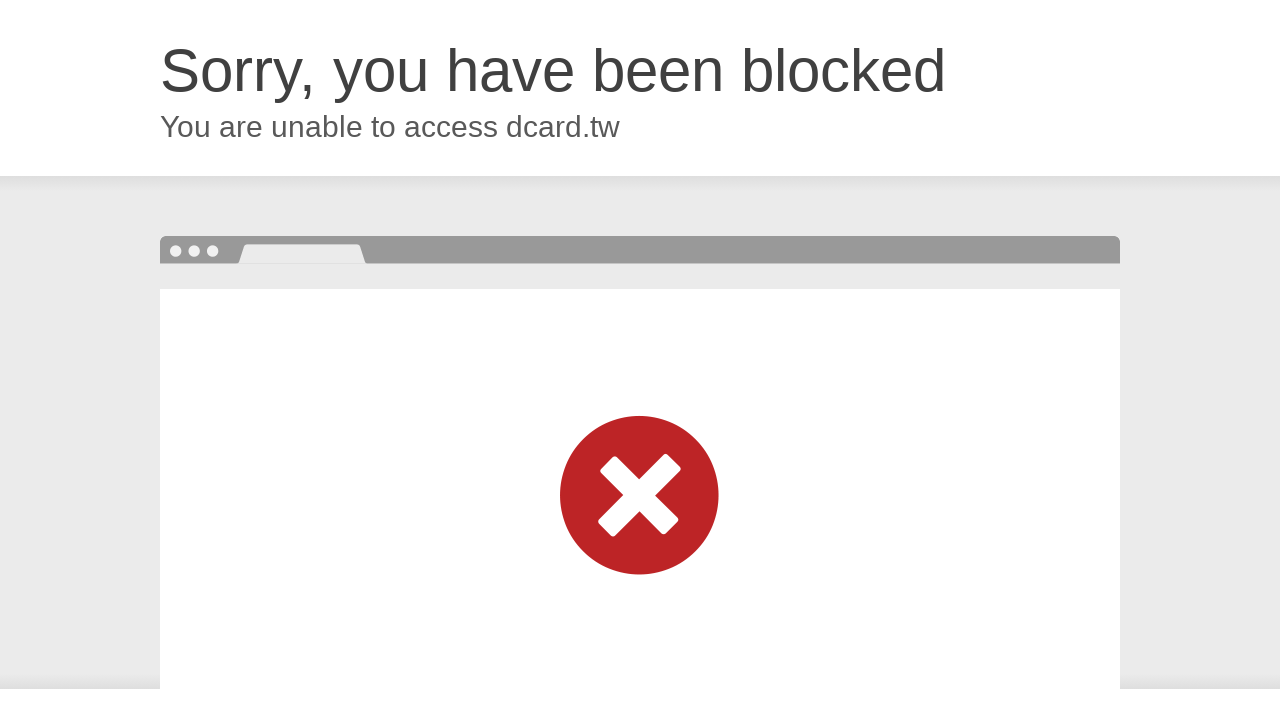

Waited 2 seconds after scrolling to top
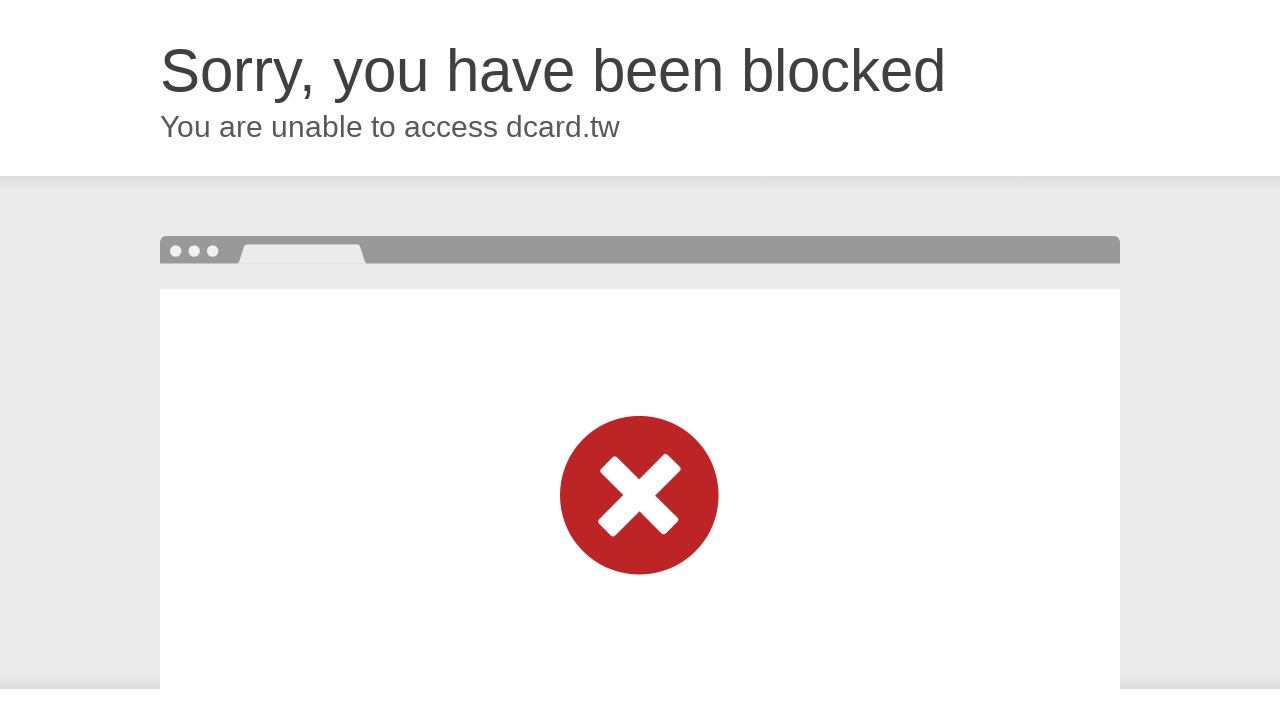

Scrolled page down to bottom for the third time
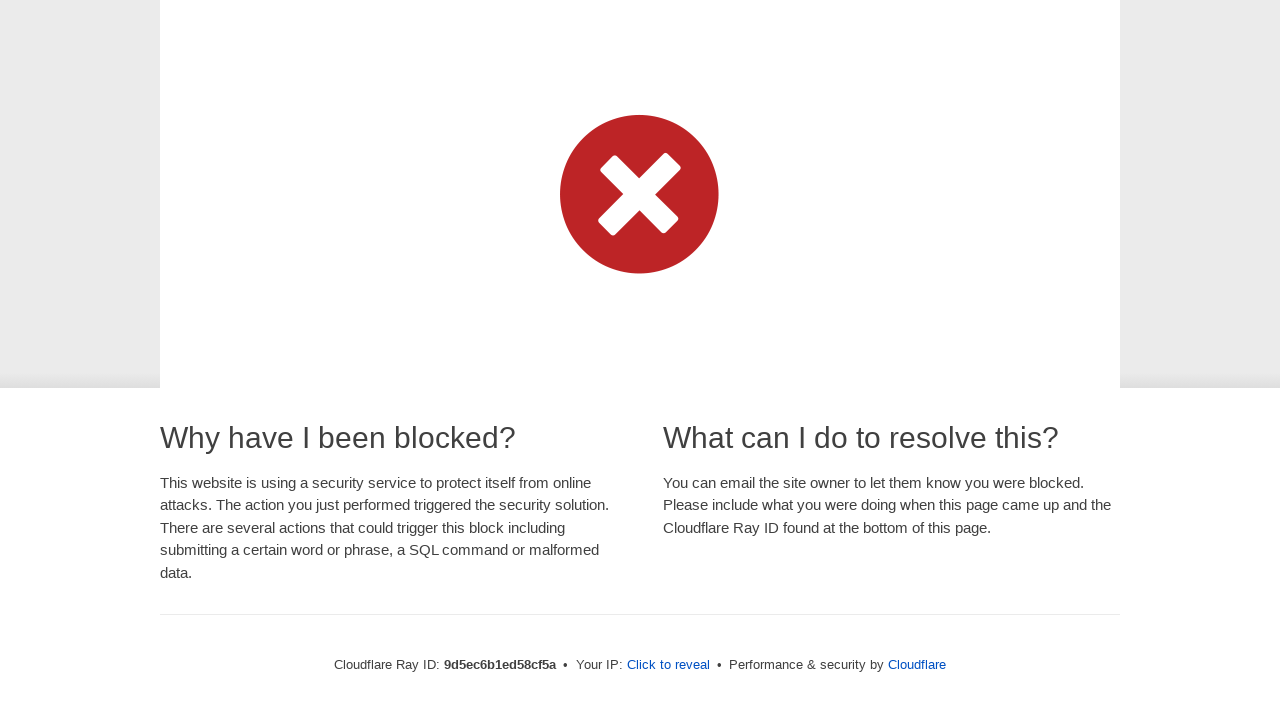

Waited 2 seconds after scrolling down
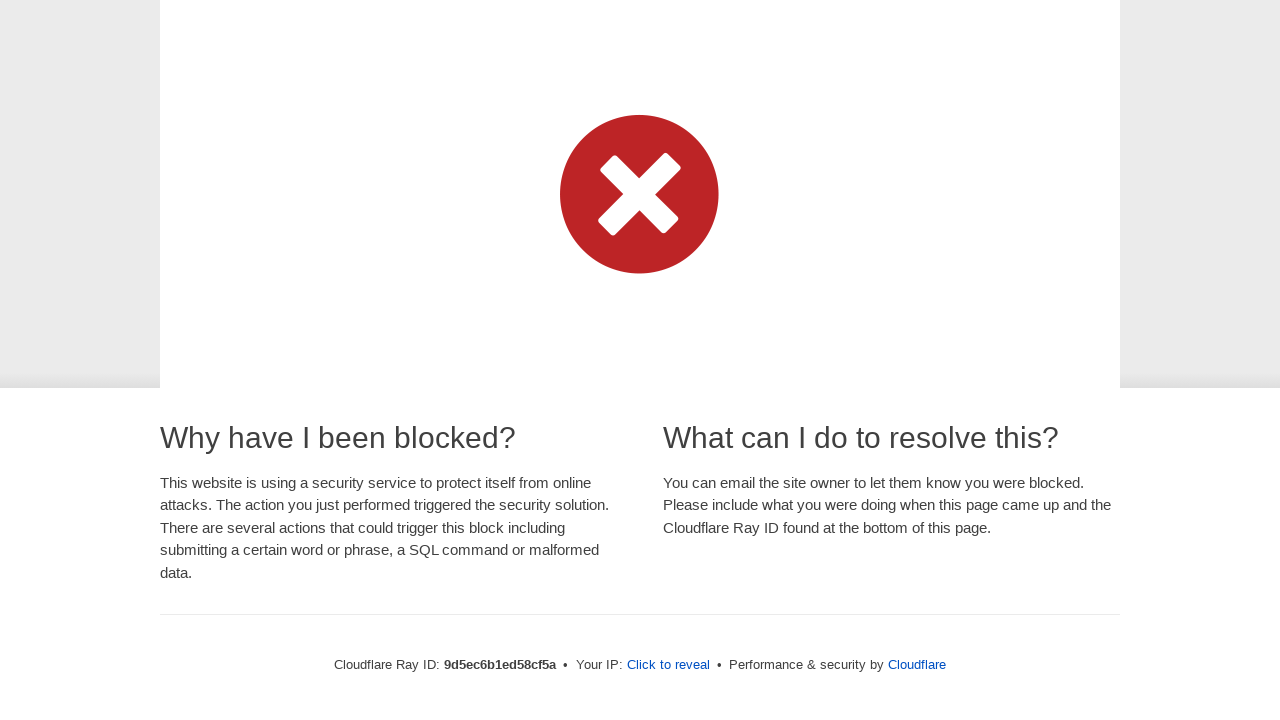

Scrolled page back to top for the third time
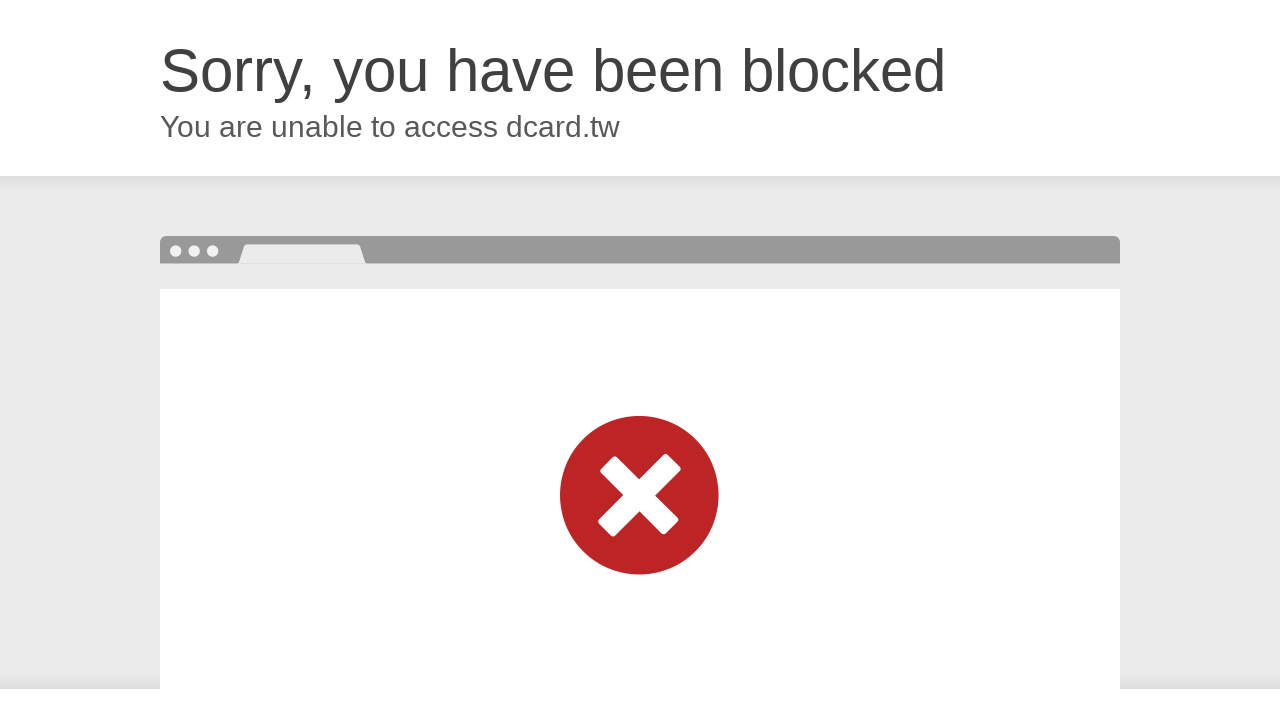

Waited 2 seconds after scrolling to top
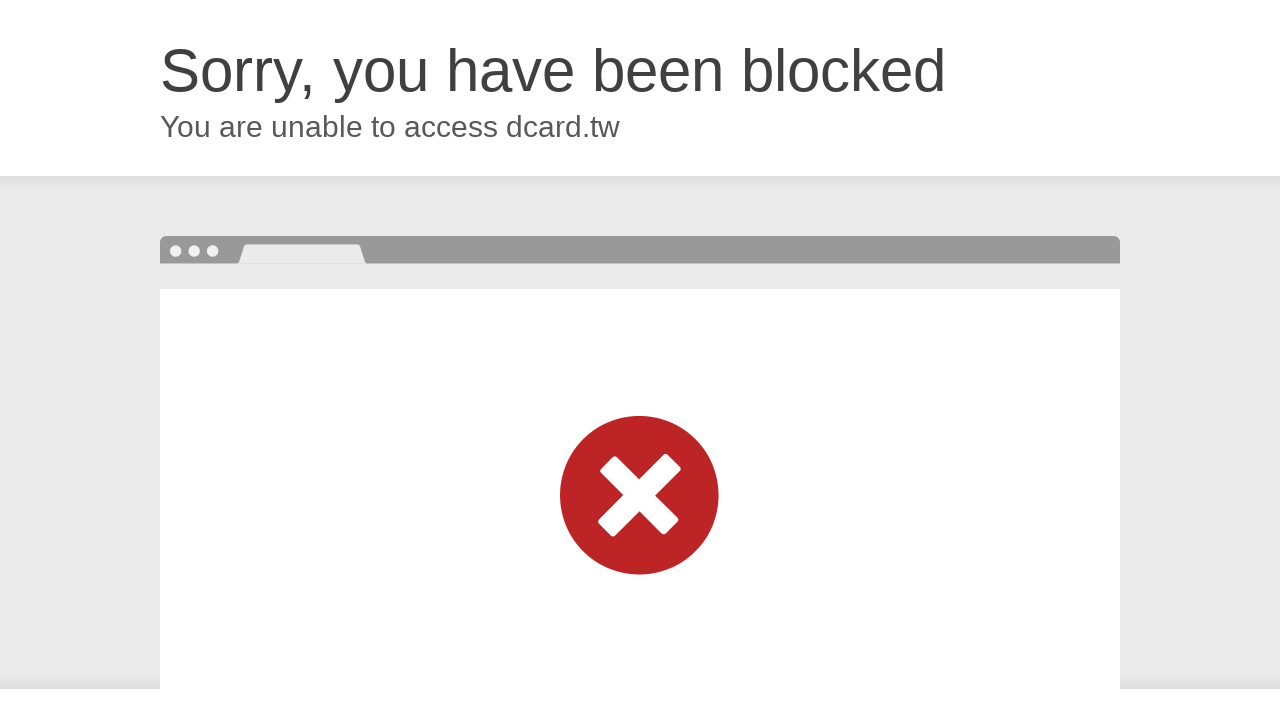

Final scroll down to bottom of page
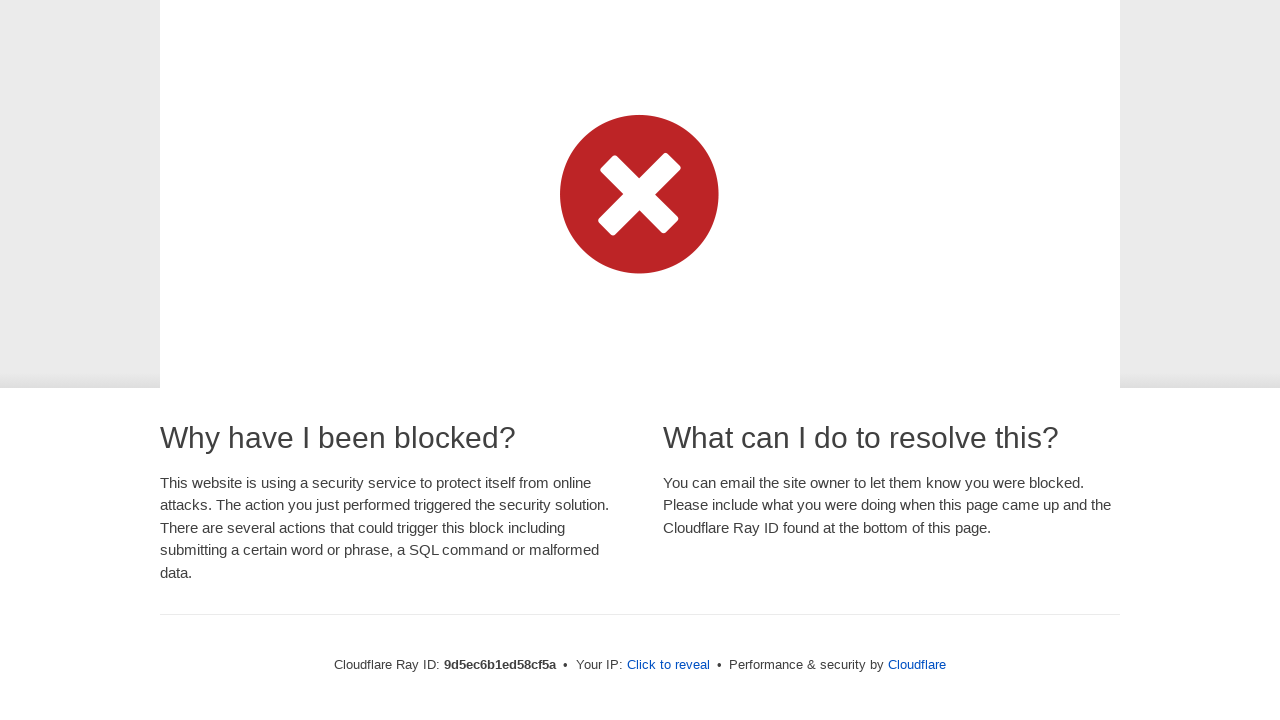

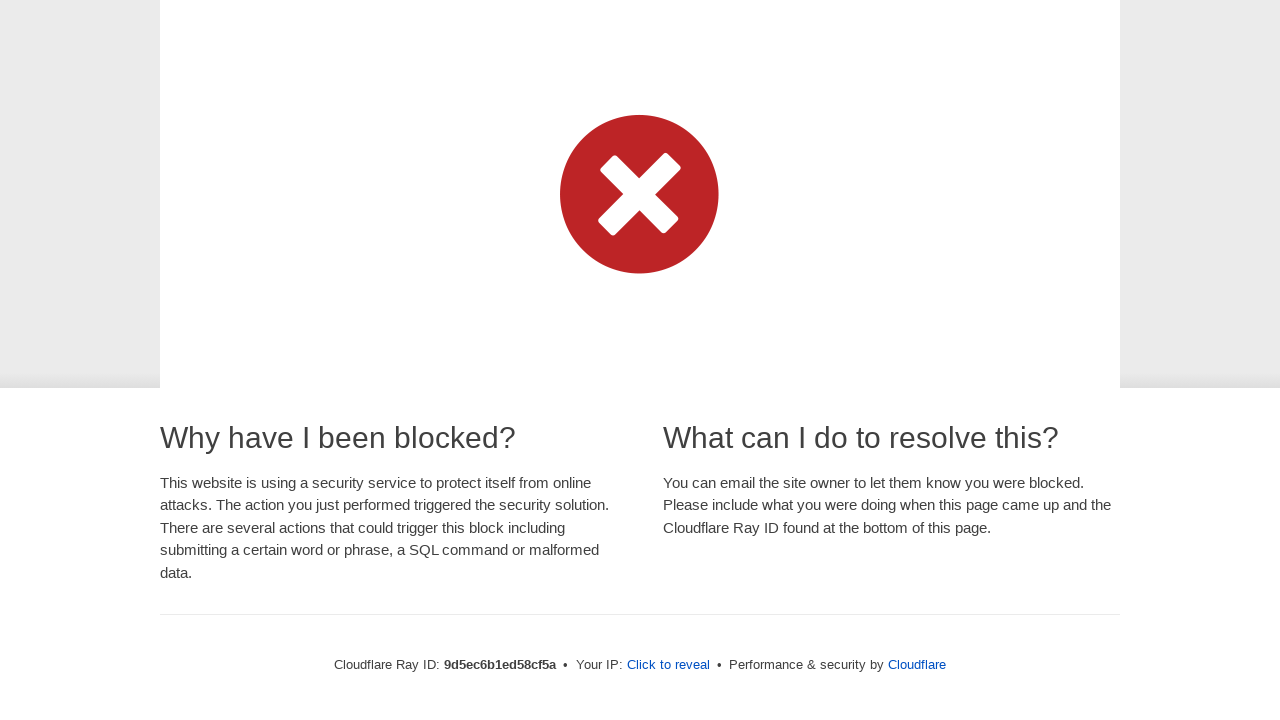